Tests element staleness by opening login modal, triggering an error message, then verifying the element becomes stale after interaction

Starting URL: https://ngoaingu24h.vn/

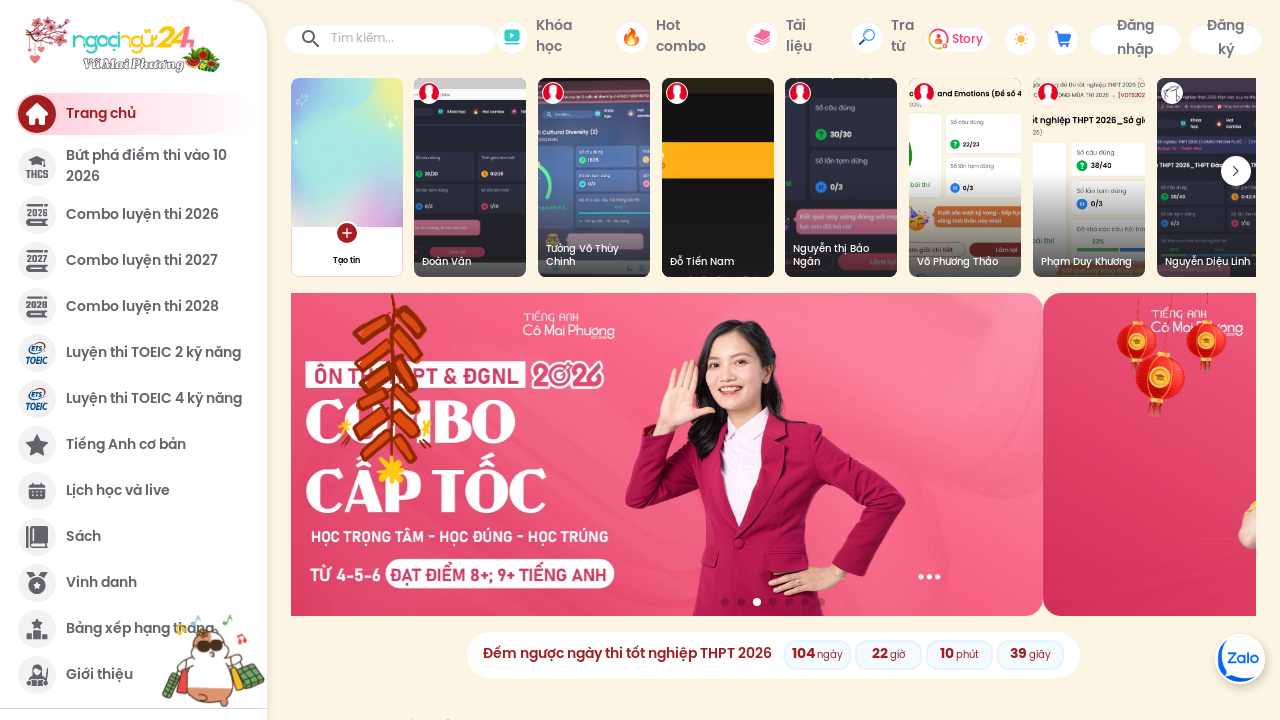

Clicked login button to open modal at (1135, 39) on xpath=//button[text()='Đăng nhập']
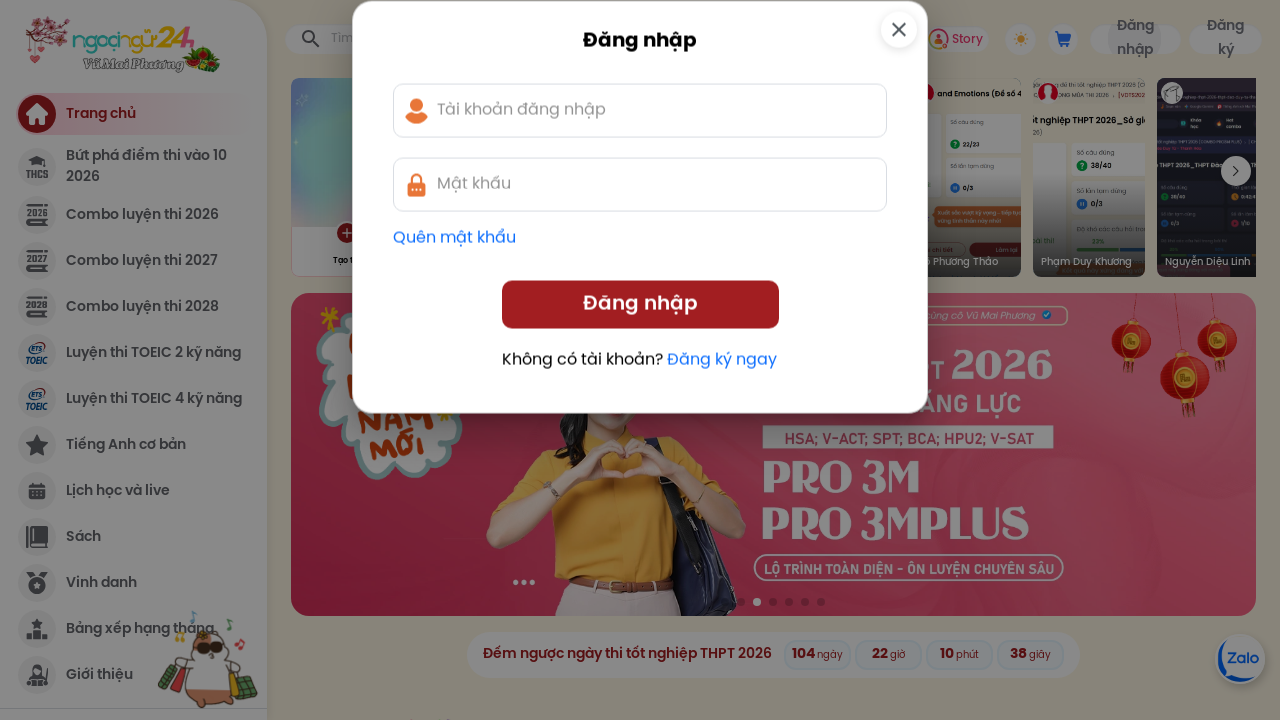

Email textbox became visible
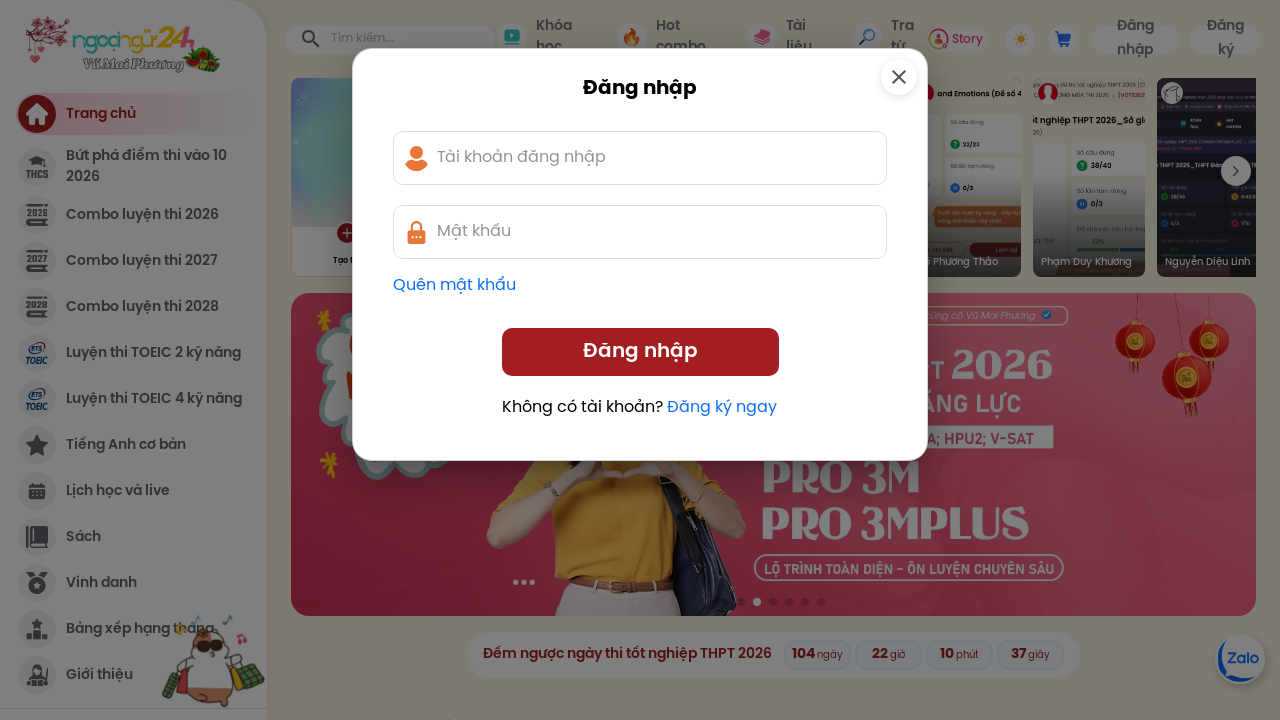

Clicked submit button to trigger error message at (640, 352) on div.MuiPaper-root button[type='submit']
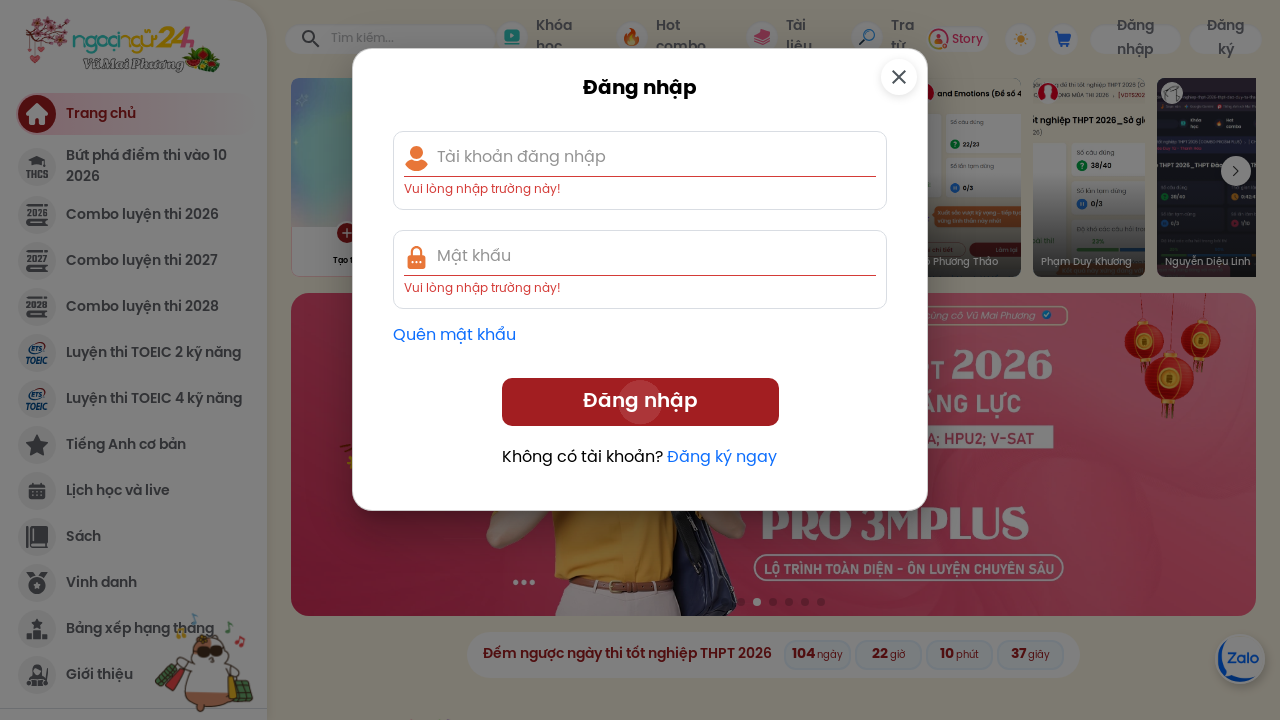

Error message appeared on screen
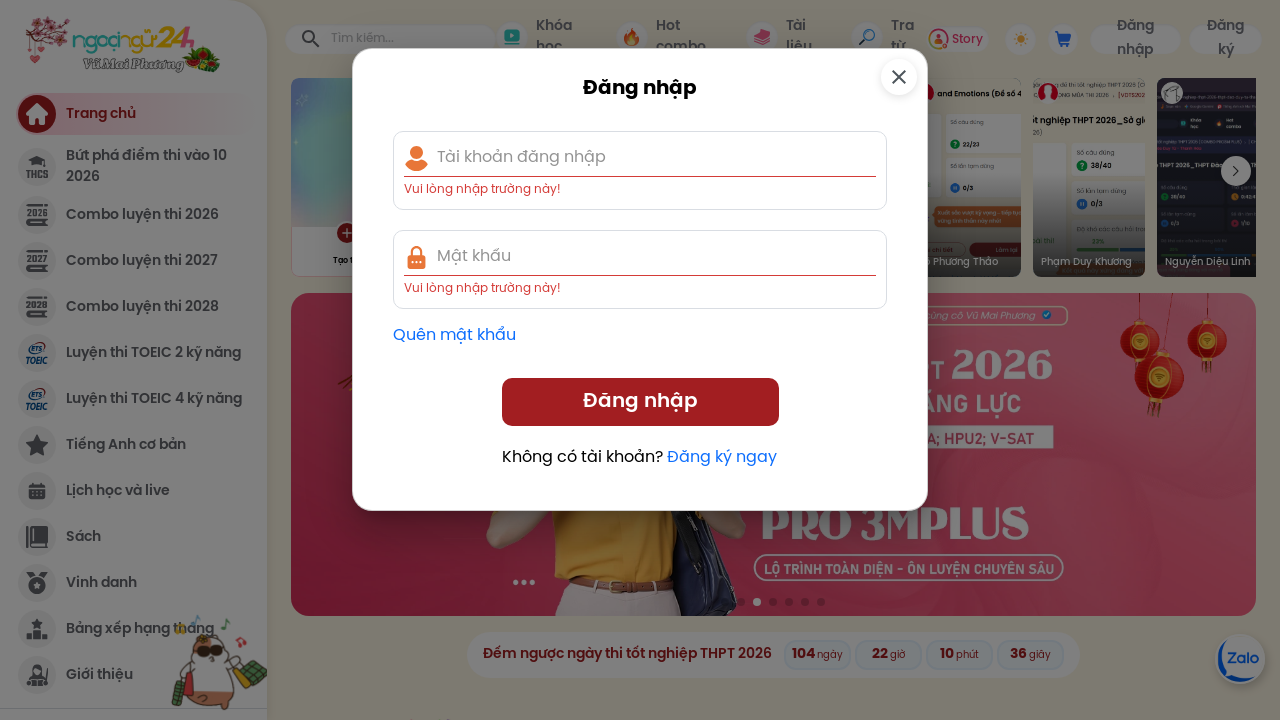

Entered 'aaa' into email field on input[autocomplete='username']
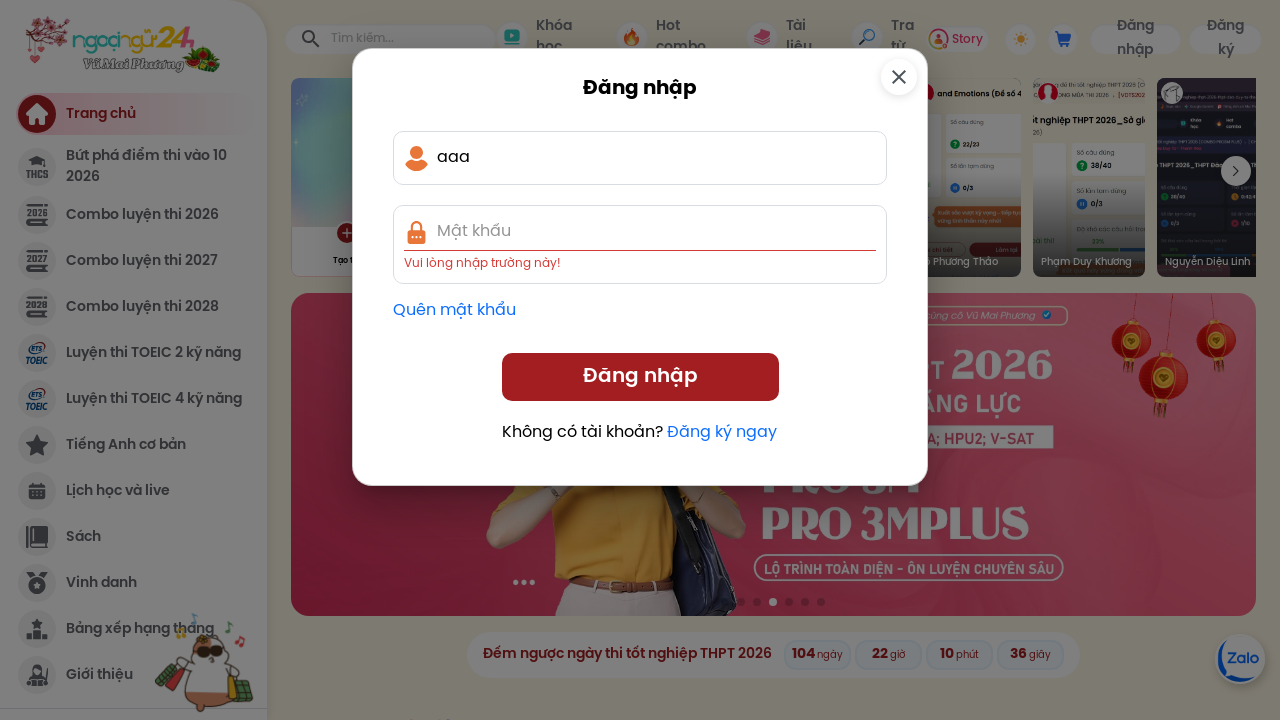

Error message became stale and detached from DOM
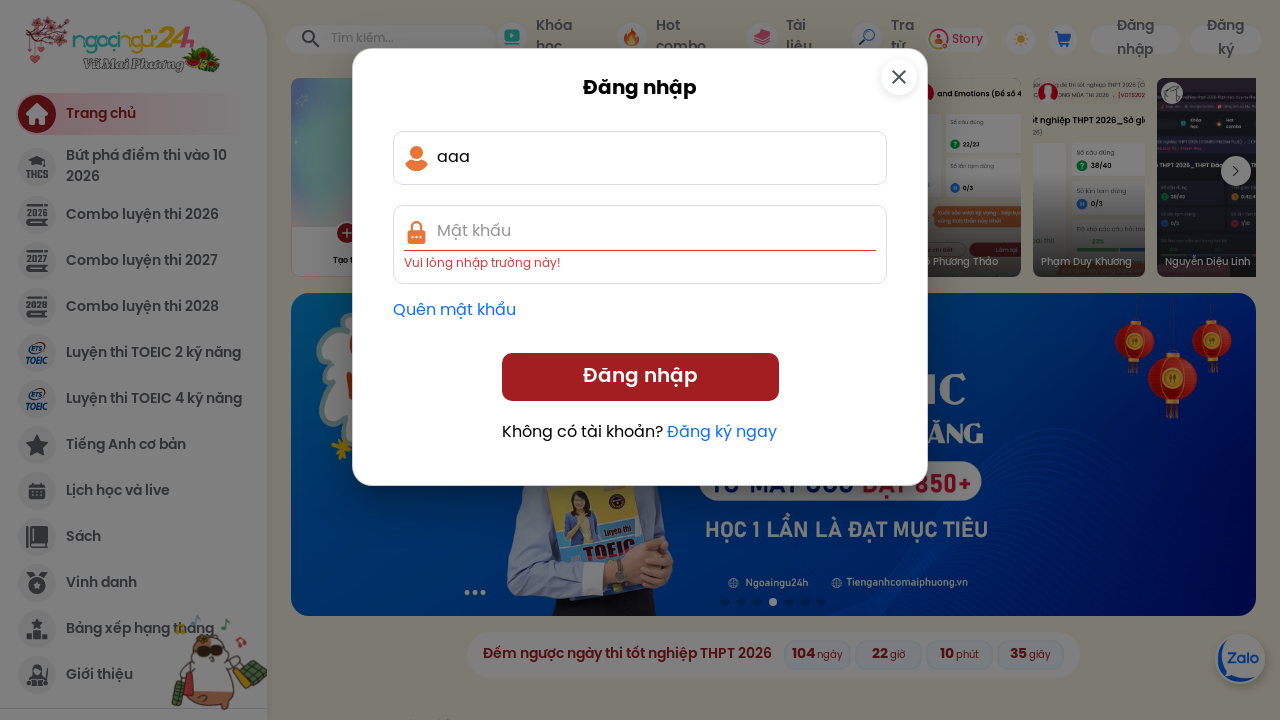

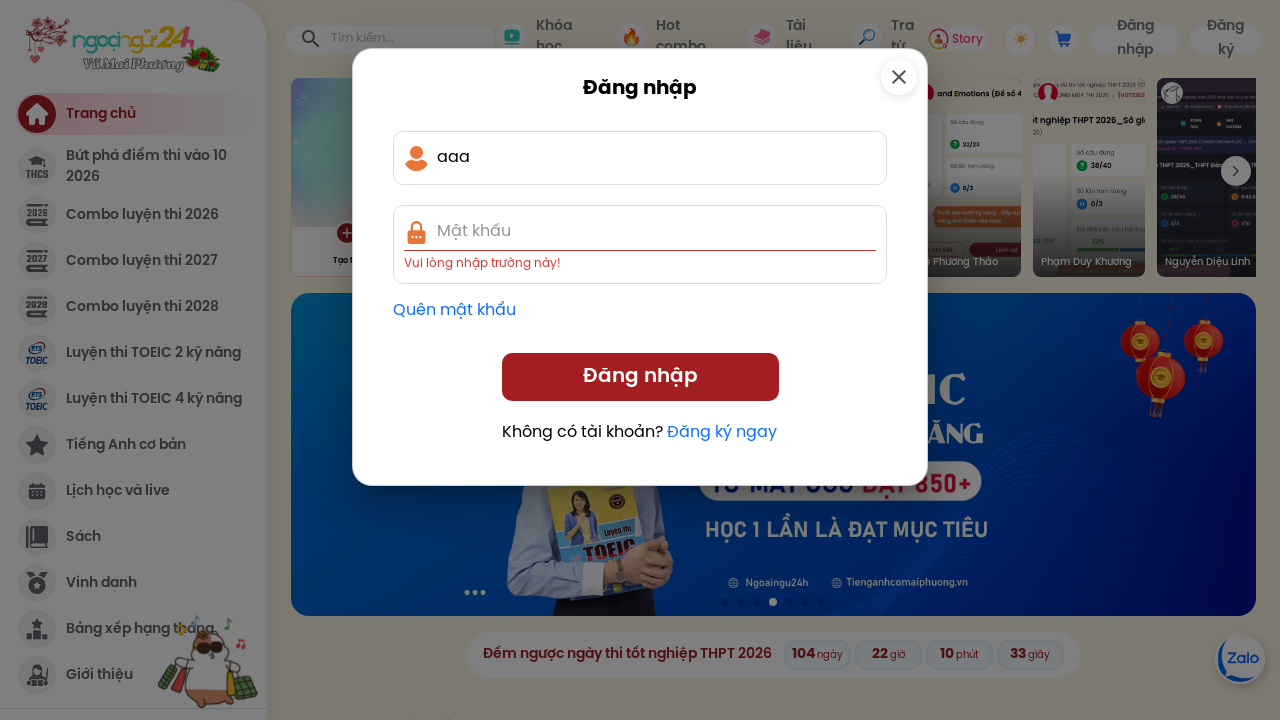